Tests navigation by clicking on the A/B Testing link, verifying the page title, navigating back to the home page, and verifying the home page title.

Starting URL: https://practice.cydeo.com

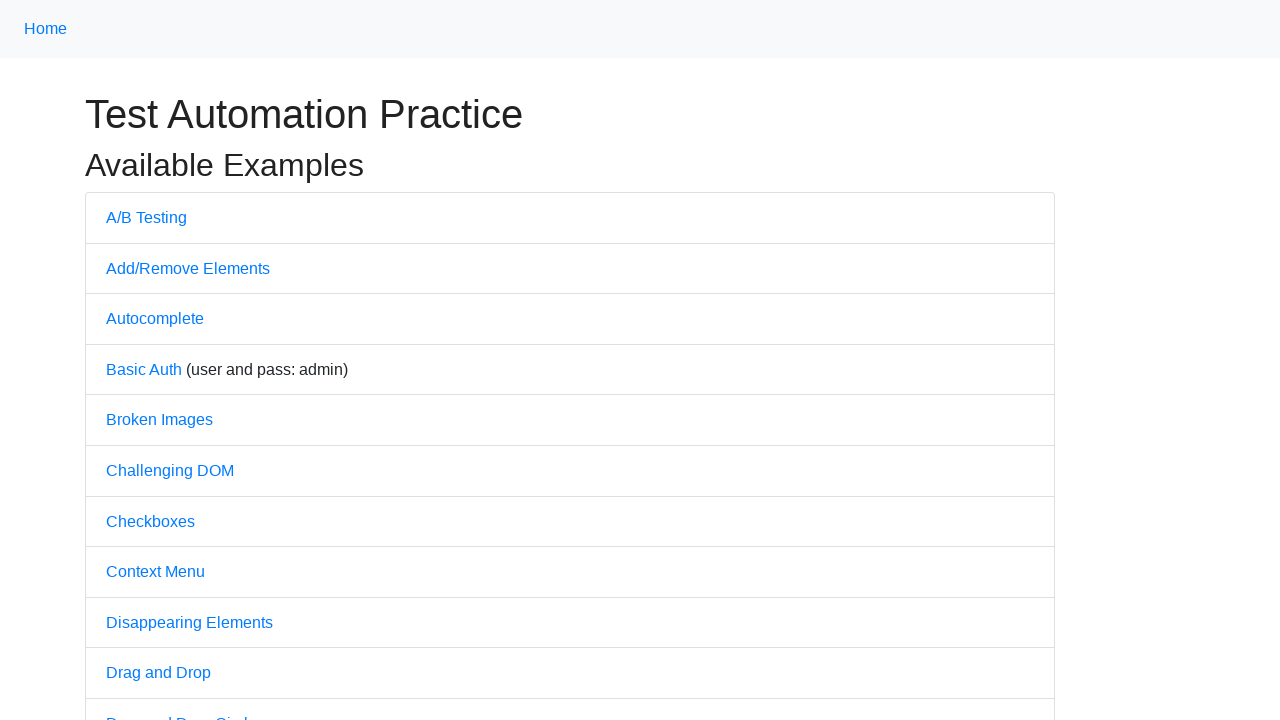

Clicked on A/B Testing link at (146, 217) on a:text('A/B Testing')
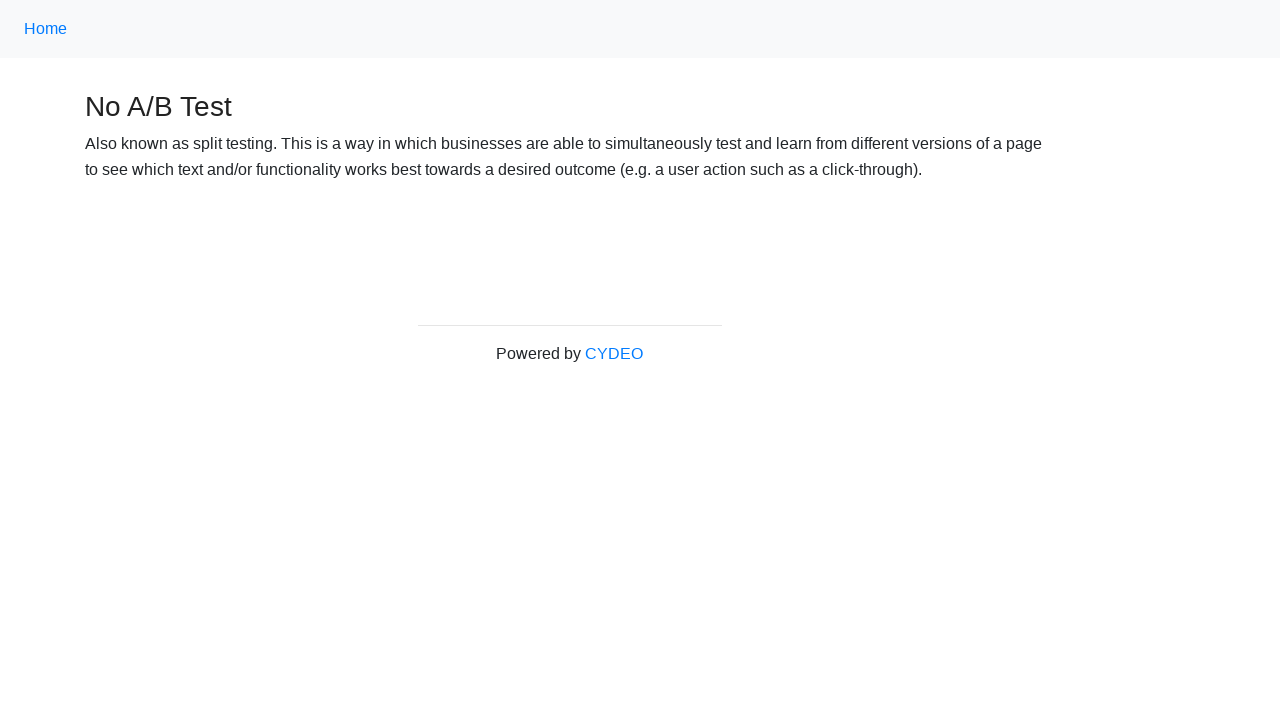

Verified page title is 'No A/B Test'
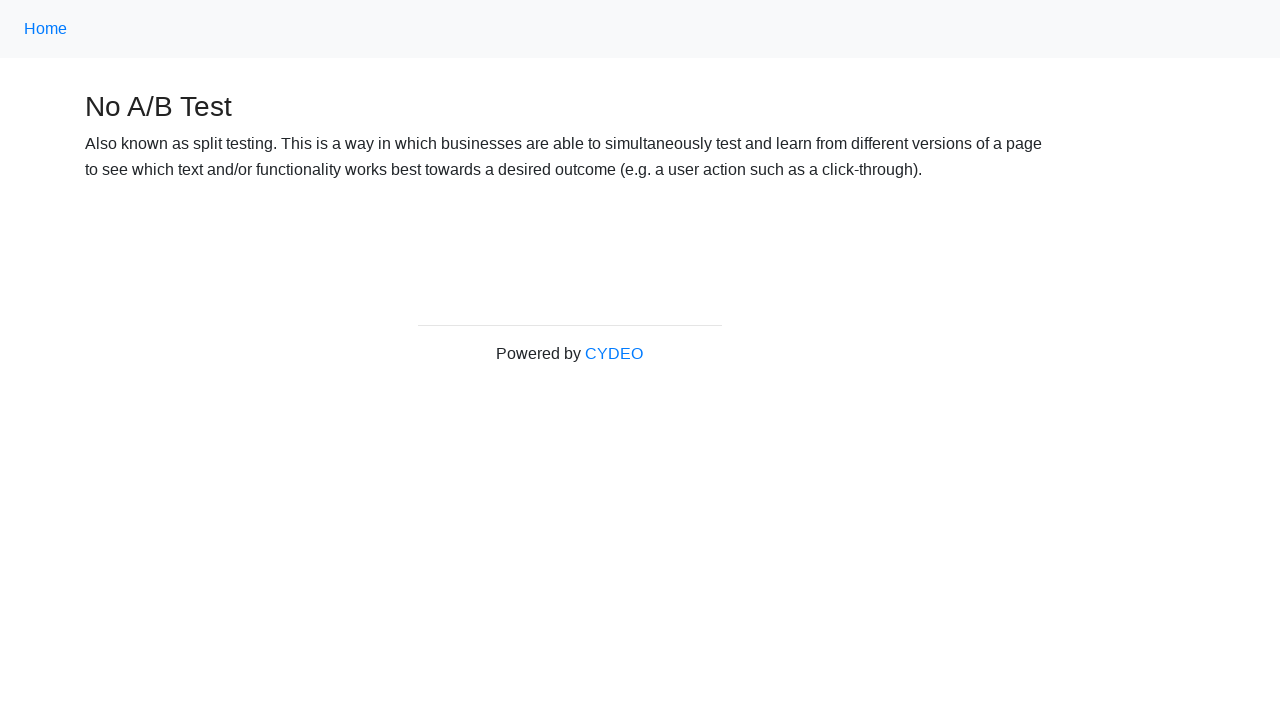

Navigated back to home page
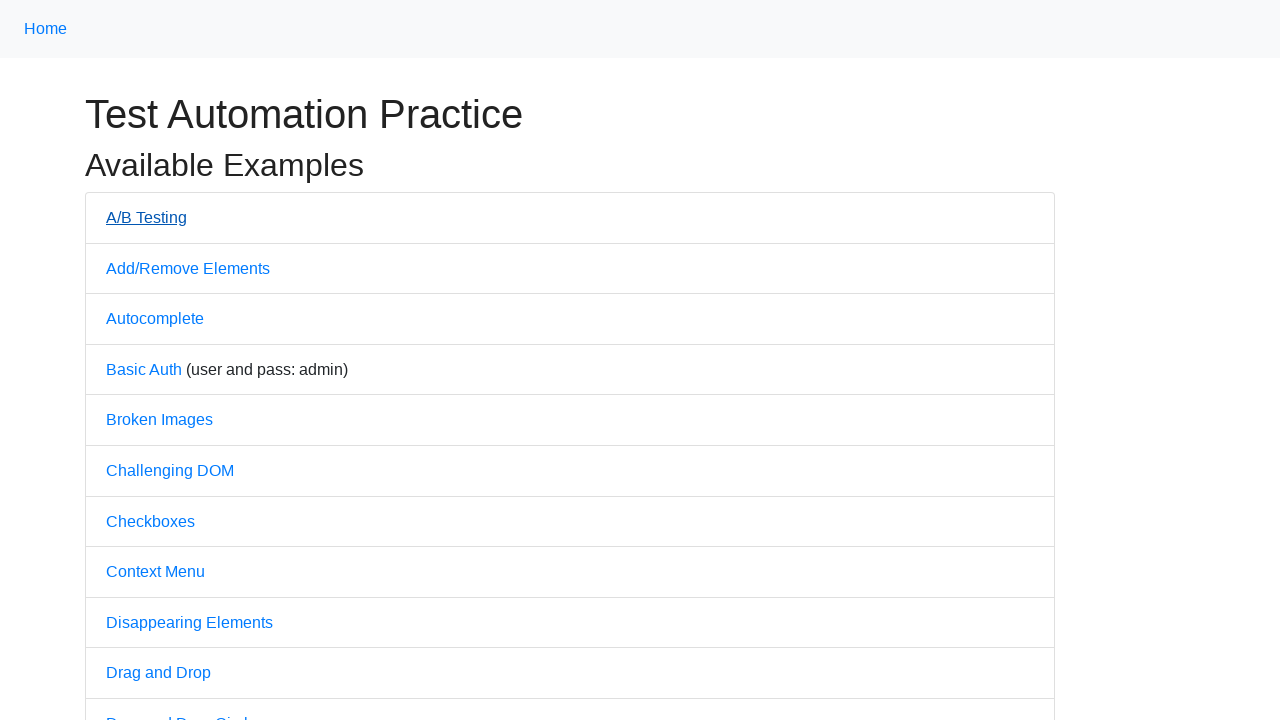

Verified home page title is 'Practice'
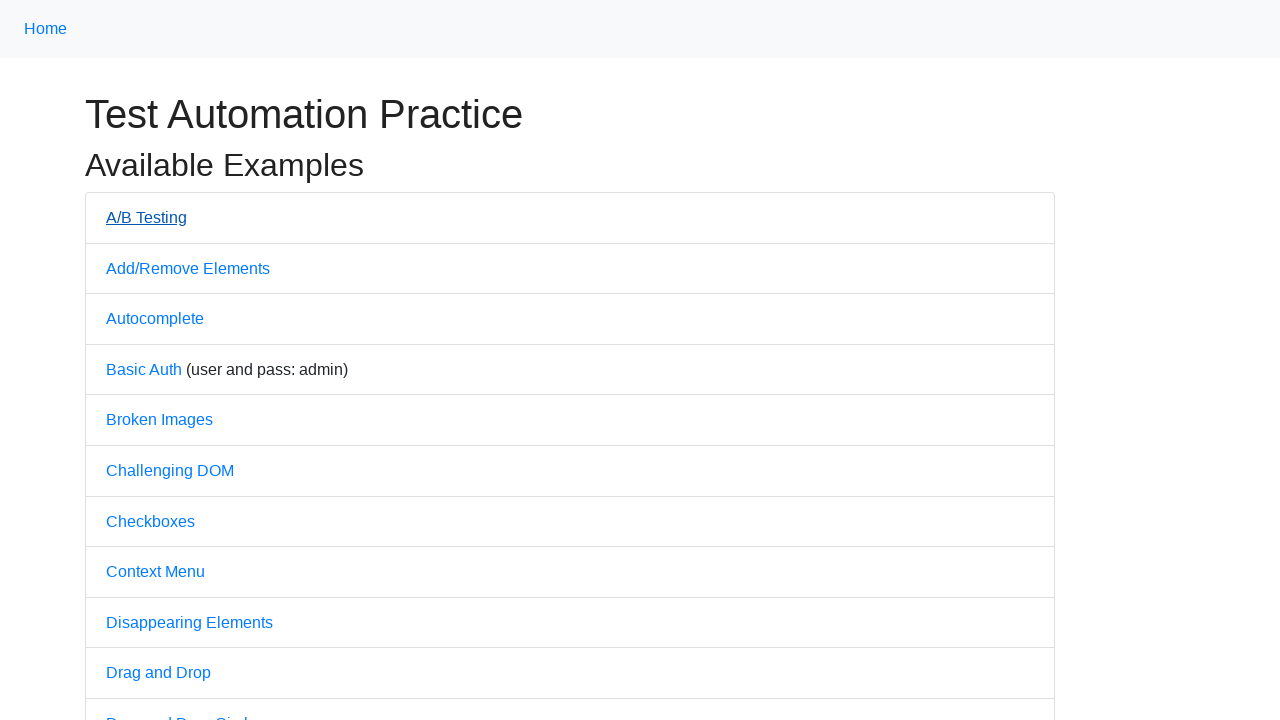

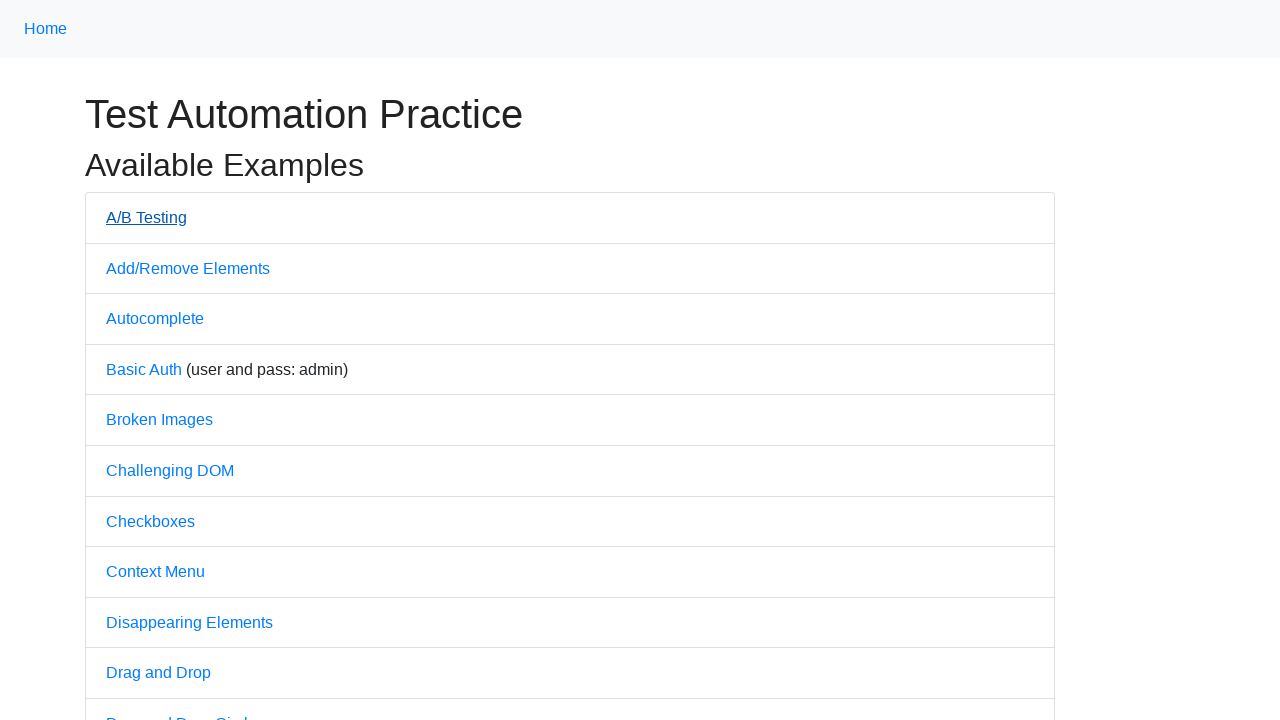